Tests navigation on the Pen Island website by clicking through various menu links including Wood, Plastic, Samples, Testimonials, and FAQ sections.

Starting URL: https://penisland.net/

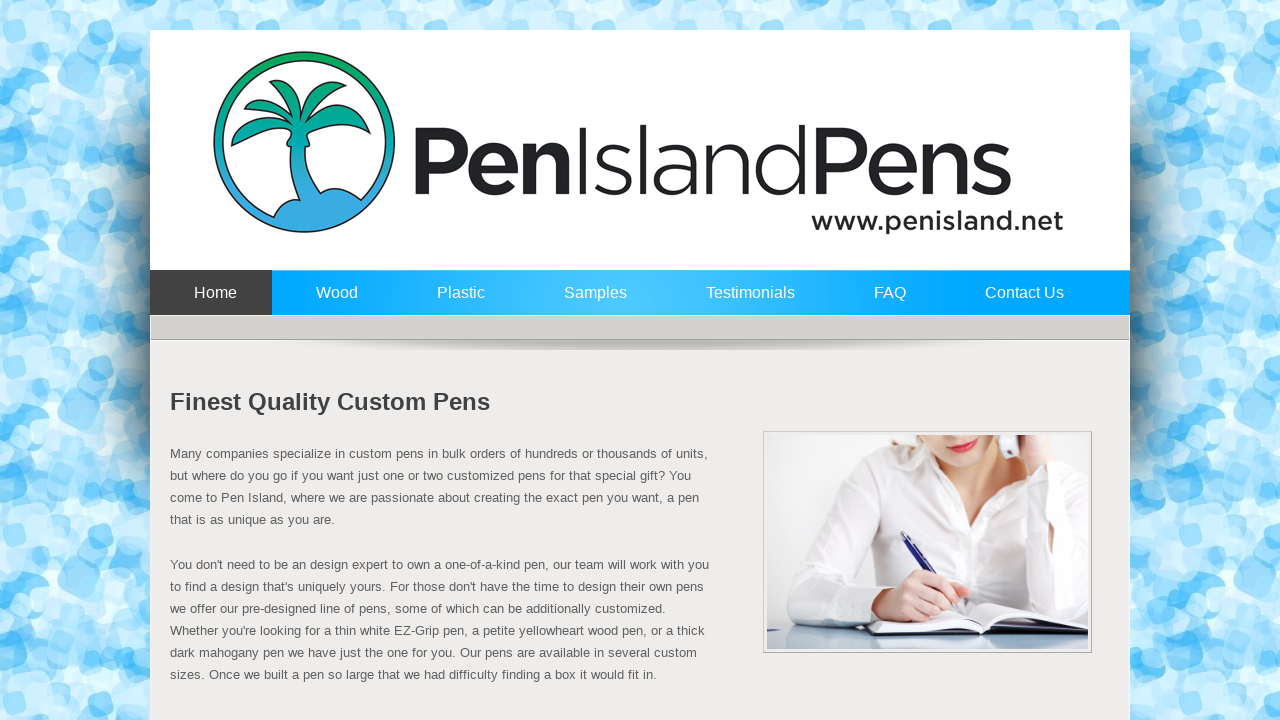

Clicked on Wood menu link at (332, 302) on a:has-text('Wood')
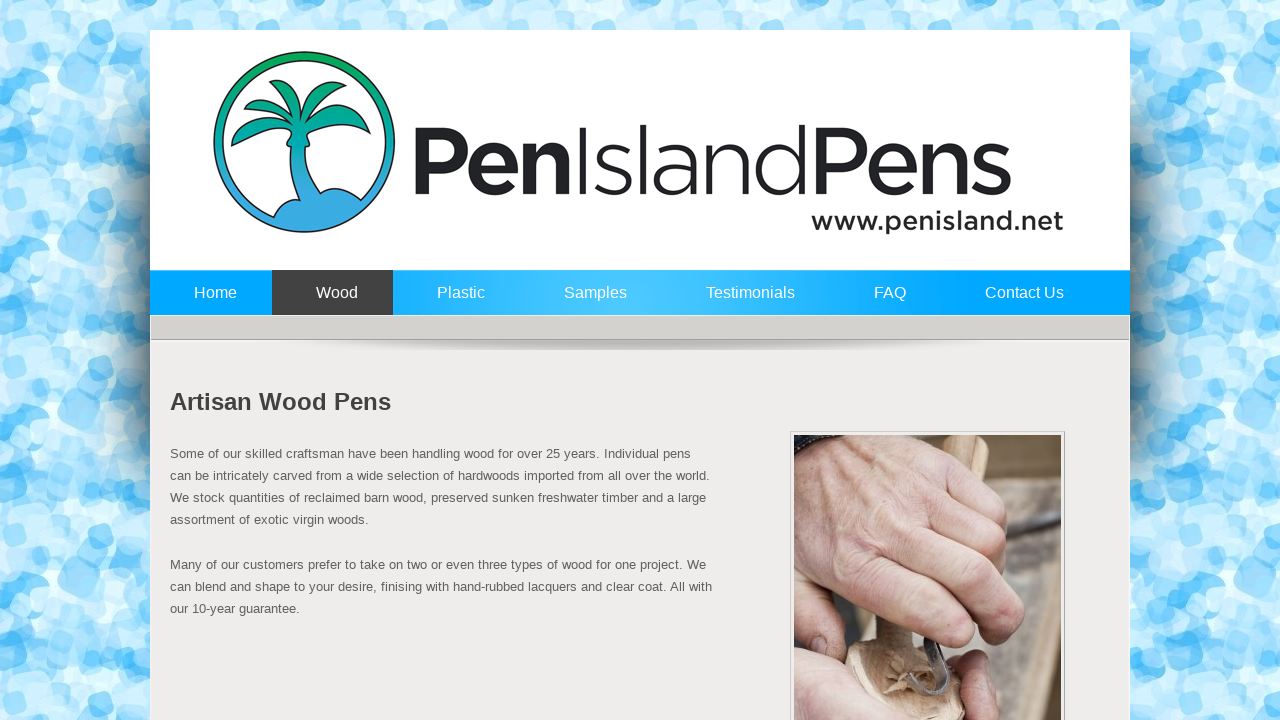

Clicked on Plastic menu link at (456, 302) on a:has-text('Plastic')
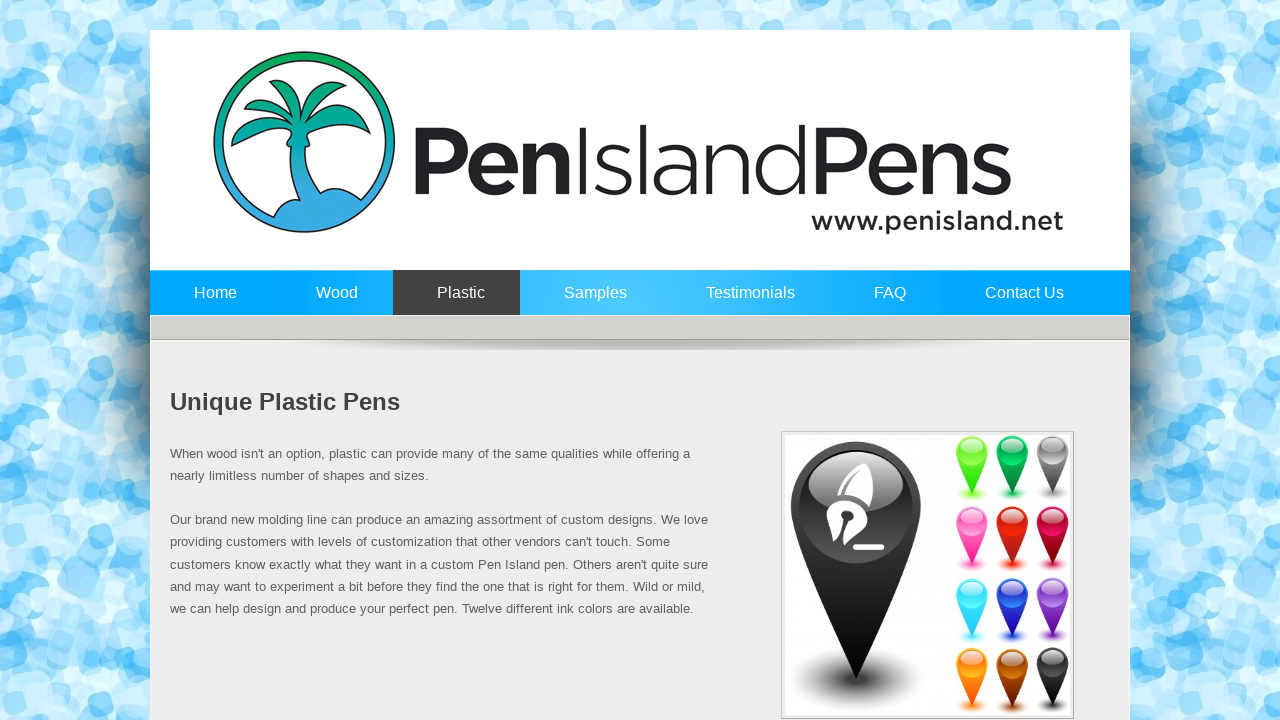

Clicked on Samples menu link at (591, 302) on a:has-text('Samples')
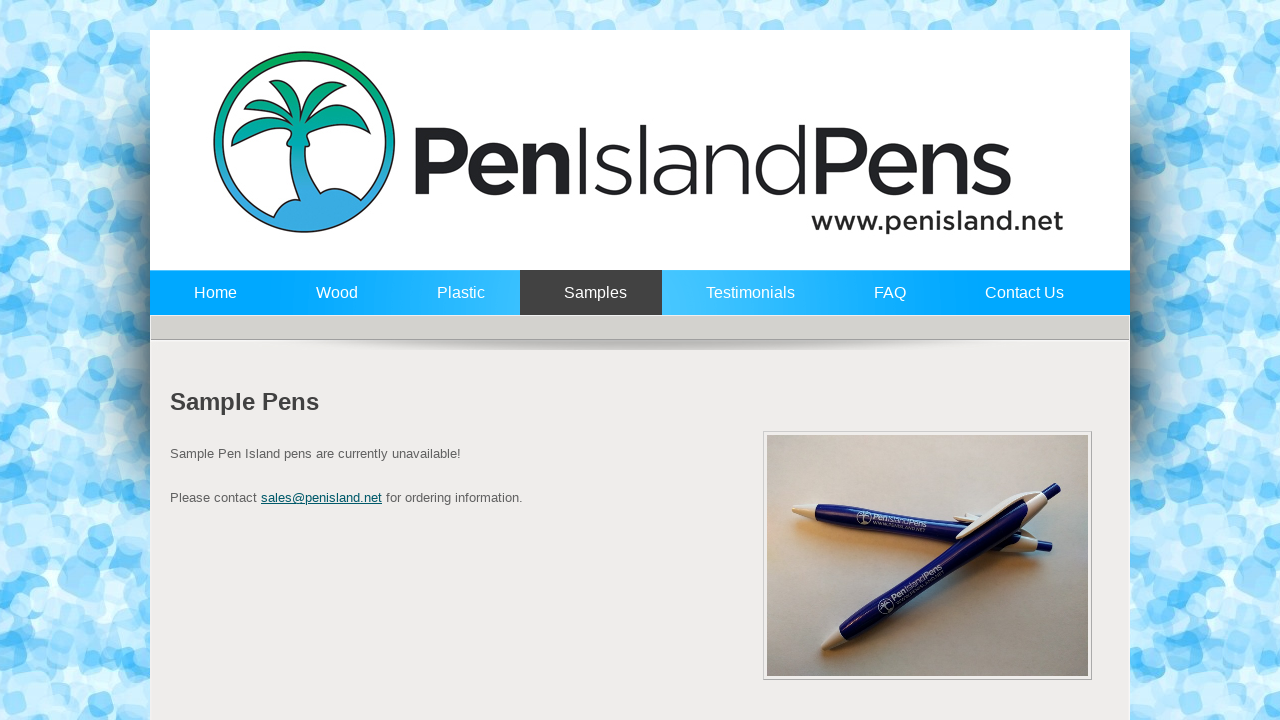

Clicked on Testimonials menu link at (746, 302) on a:has-text('Testimonials')
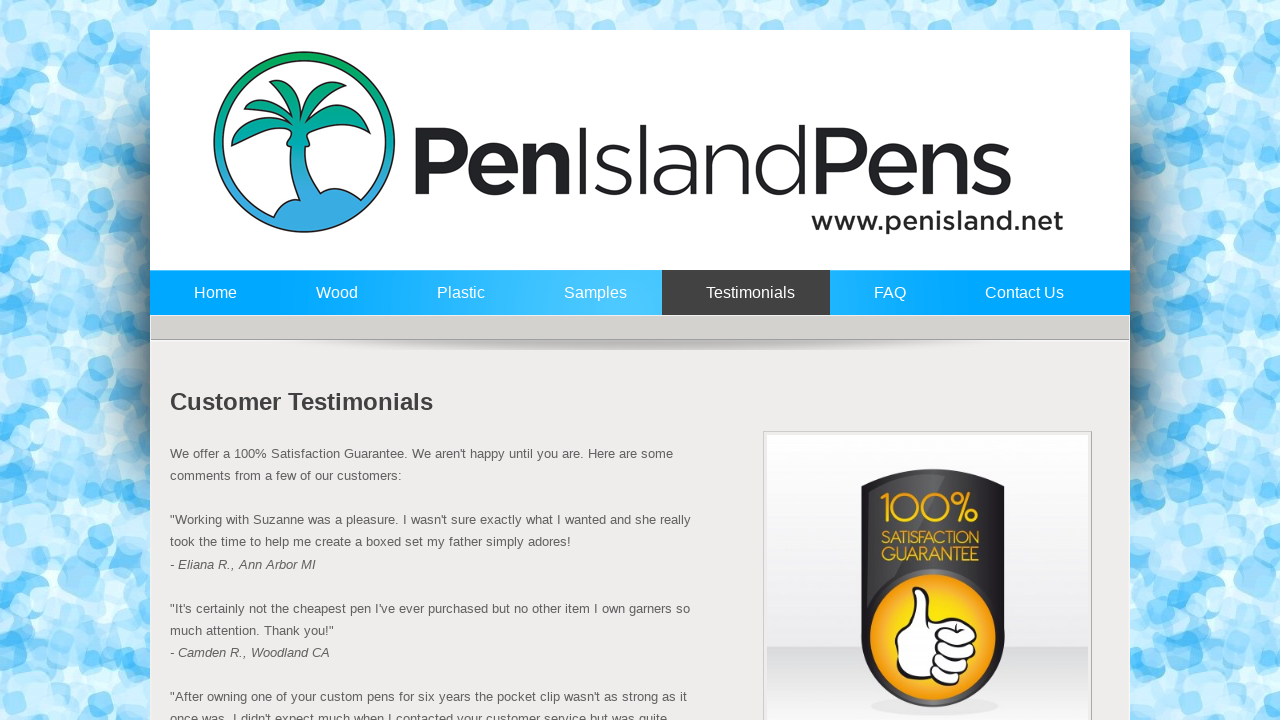

Clicked on FAQ menu link at (886, 302) on a:has-text('FAQ')
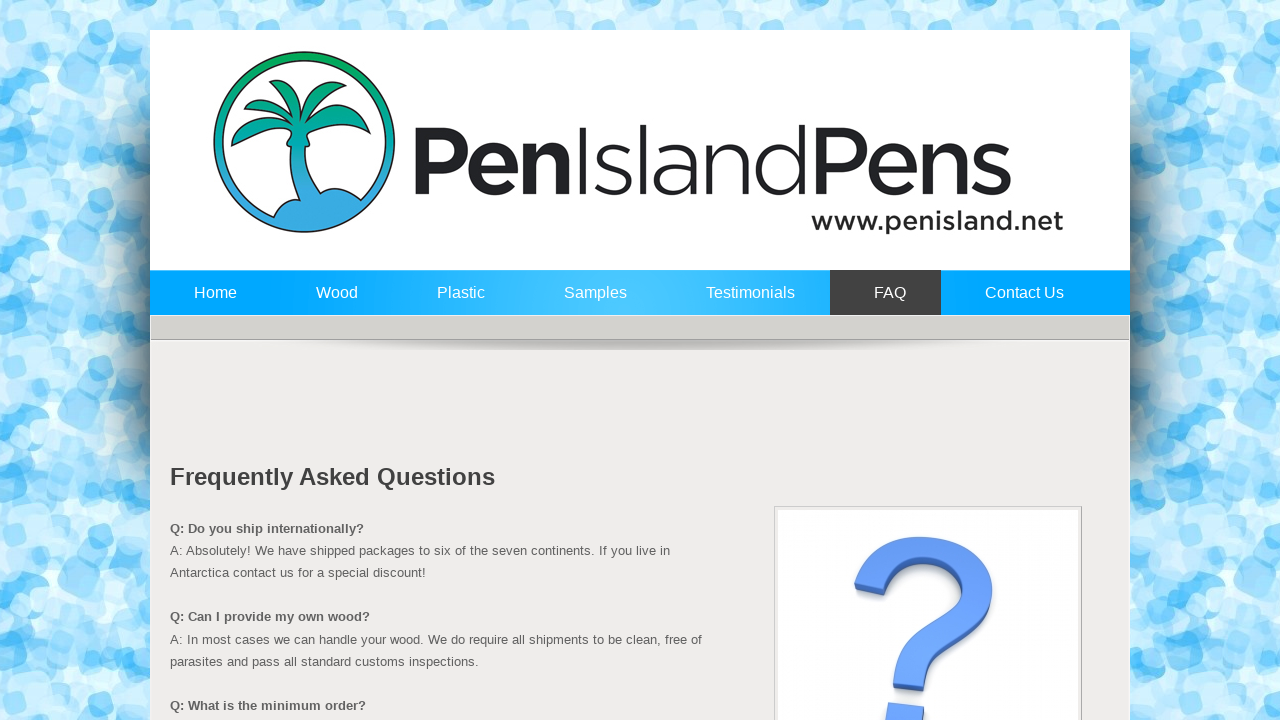

Clicked on Testimonials menu link again at (746, 302) on a:has-text('Testimonials')
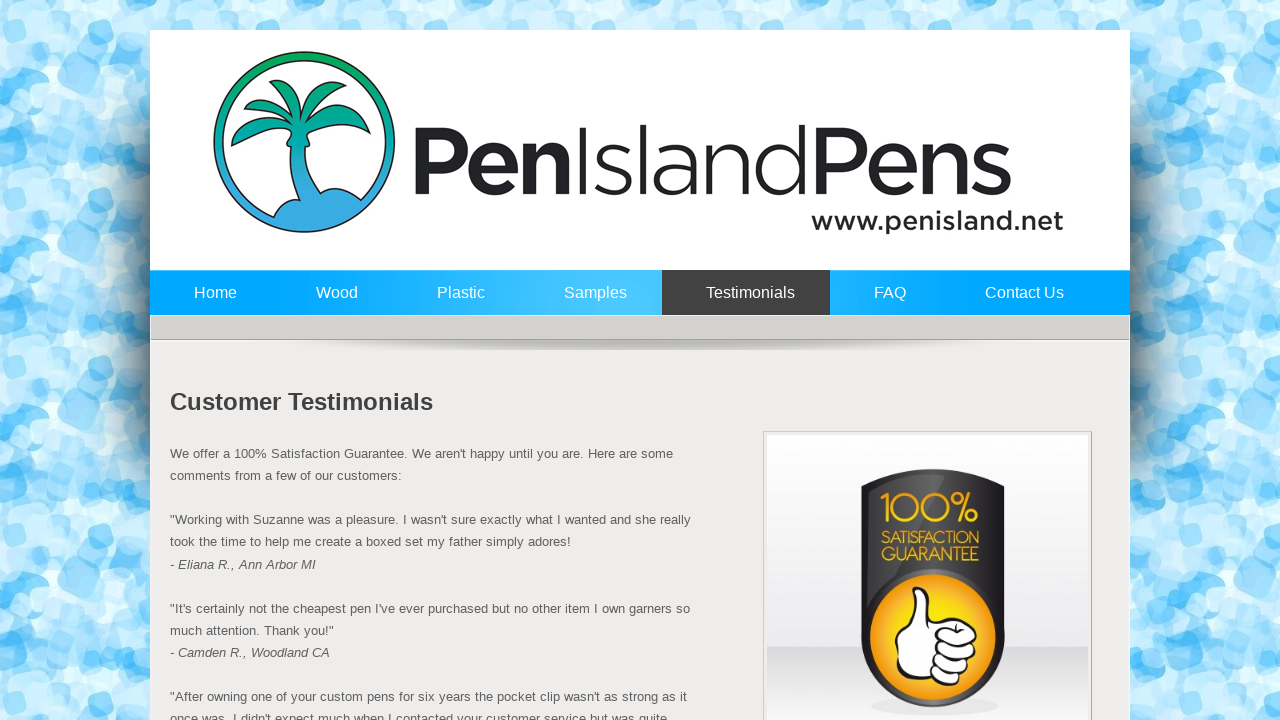

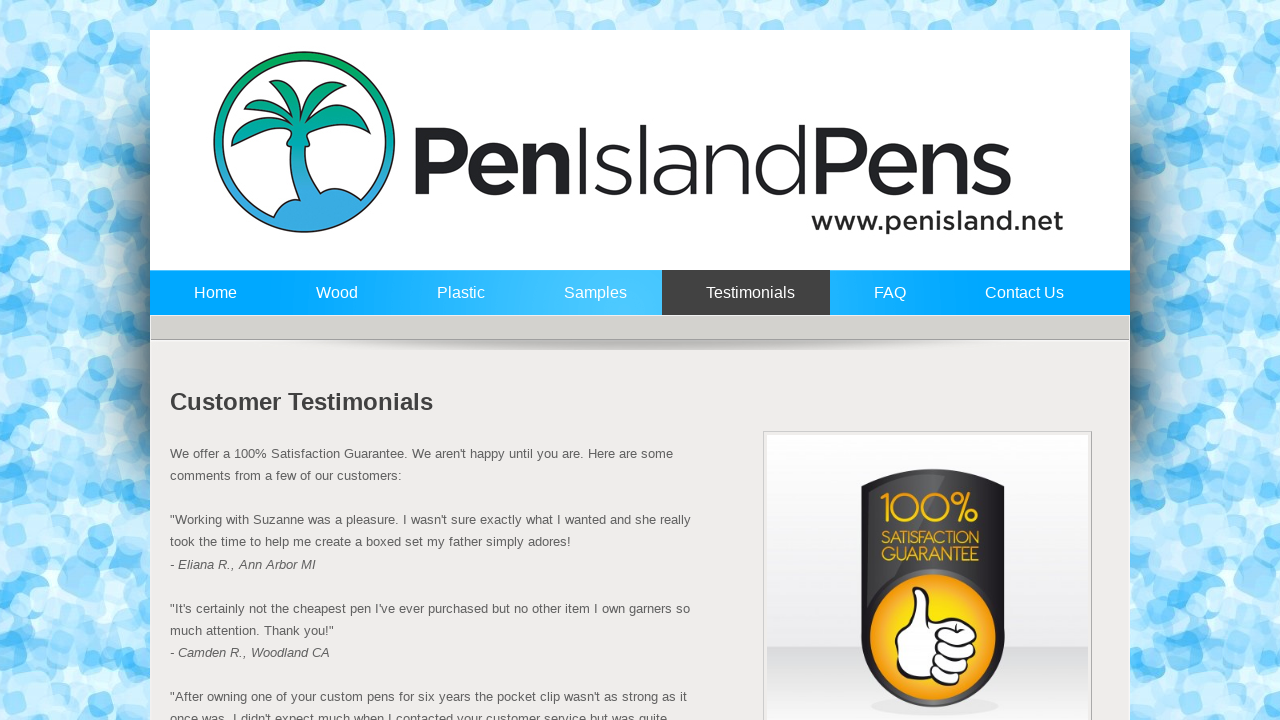